Tests a practice Angular form by locating and interacting with form elements including name input field, date of birth field, ice cream checkbox, and radio buttons

Starting URL: https://rahulshettyacademy.com/angularpractice/

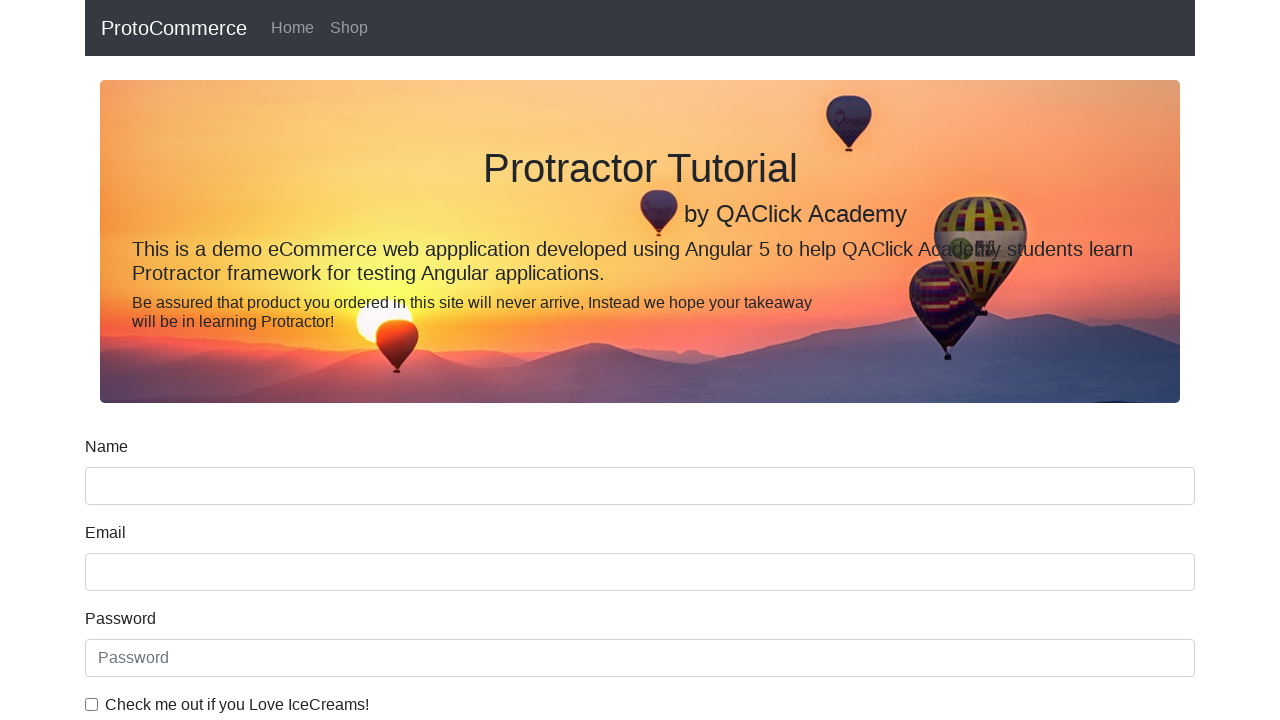

Waited for name input field to load
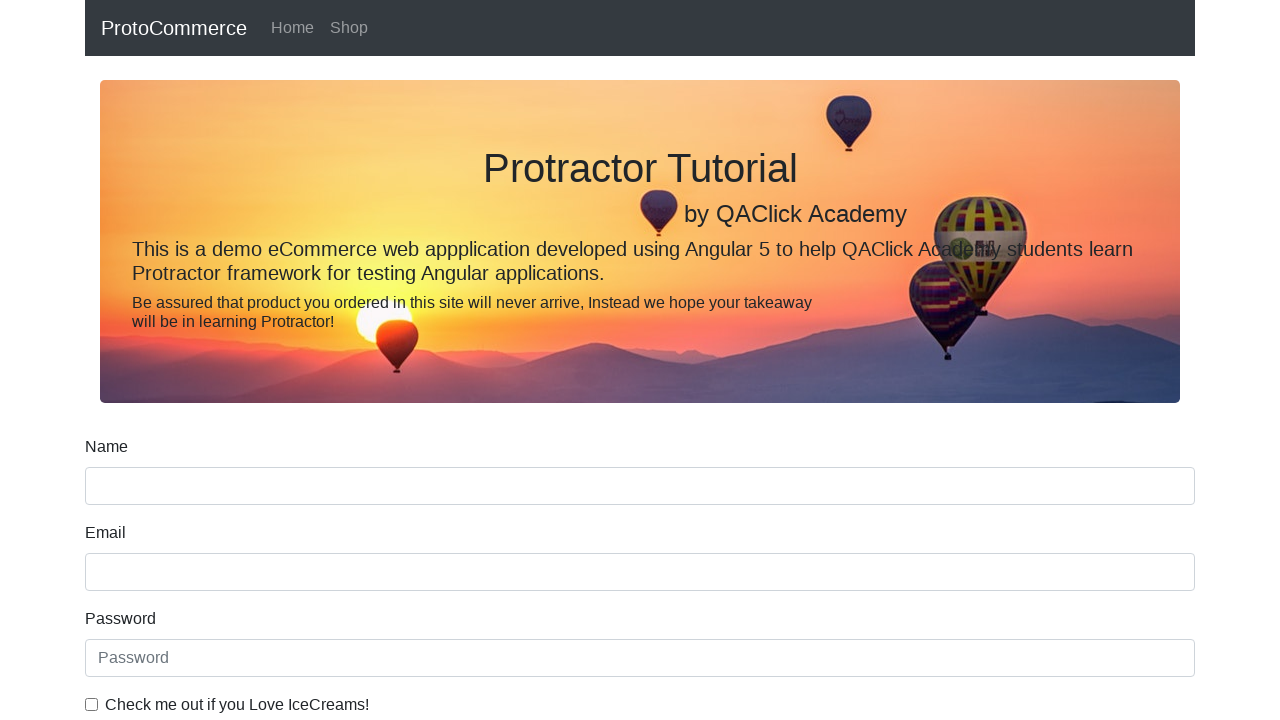

Filled name field with 'John Smith' on [name='name']
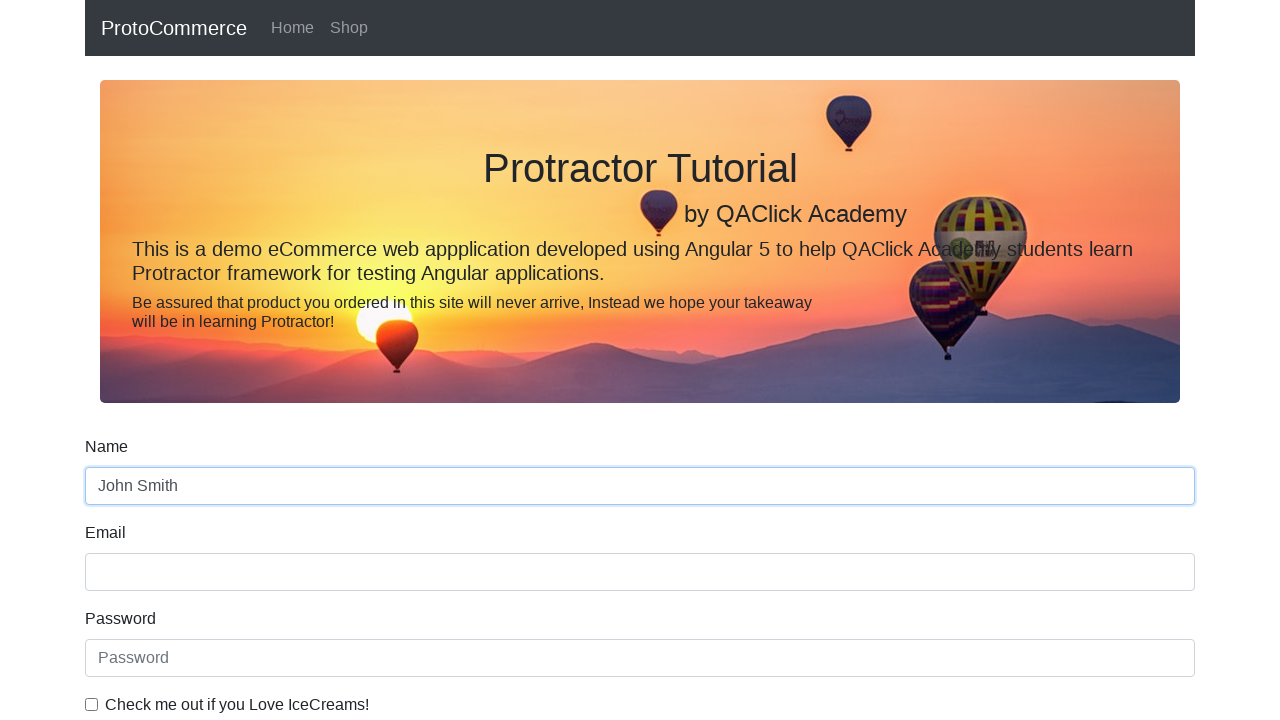

Clicked ice cream checkbox at (92, 704) on input[type='checkbox']
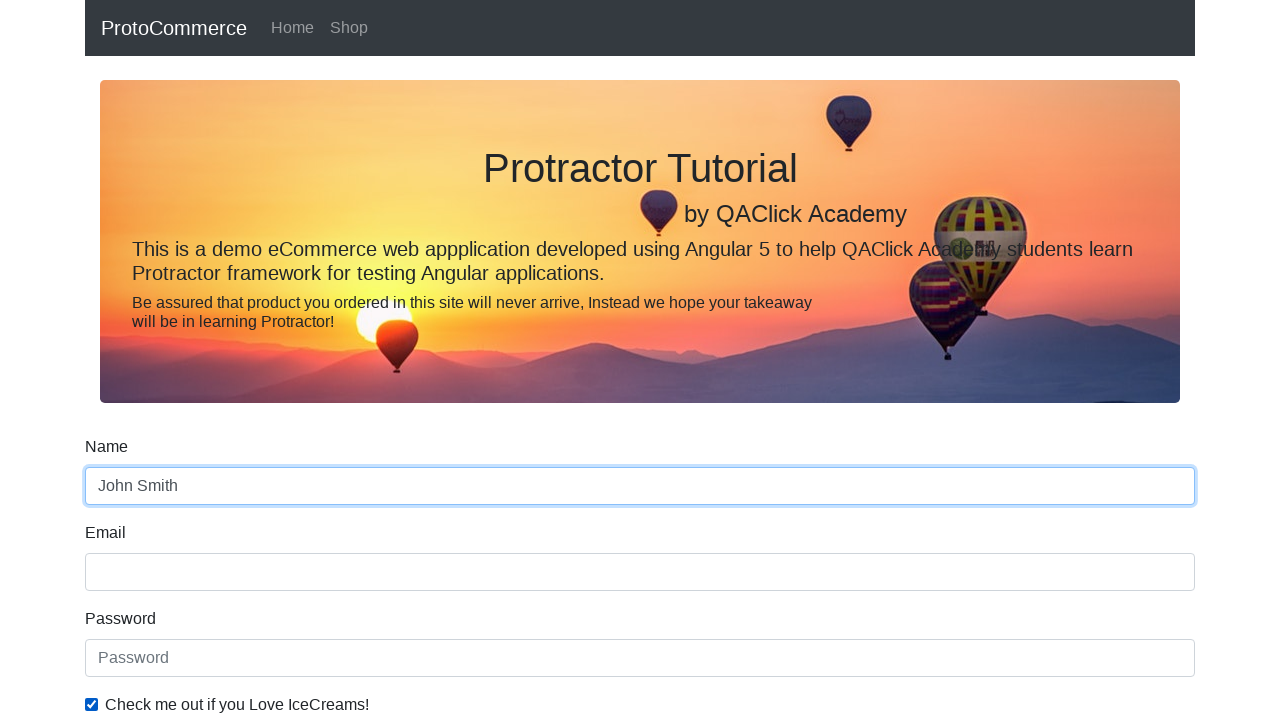

Clicked first radio button (inlineRadio1) at (238, 360) on #inlineRadio1
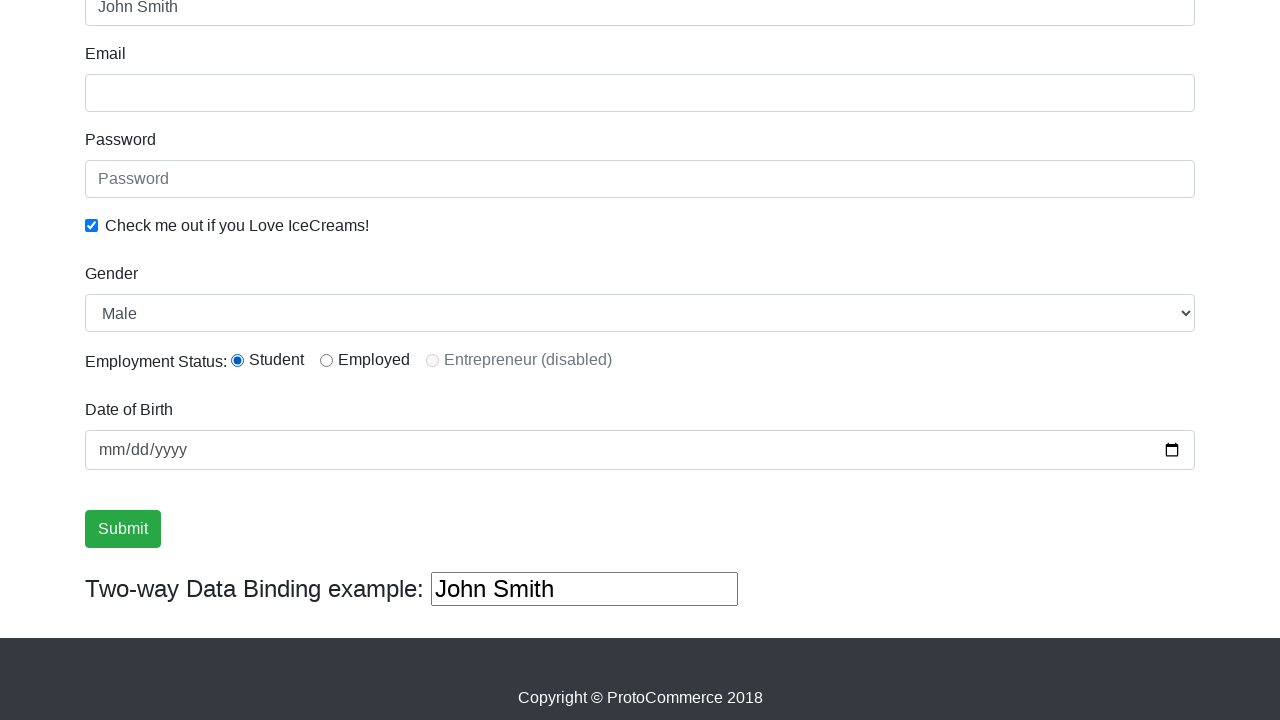

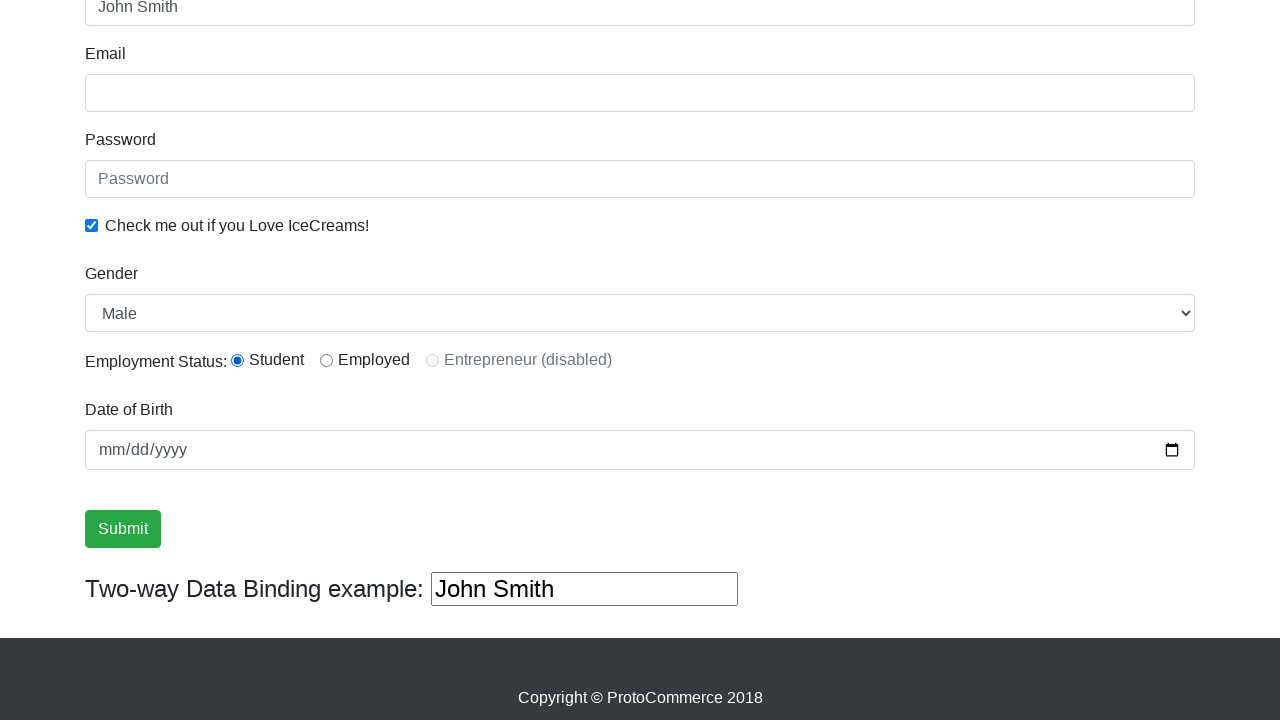